Navigates to a TesterHome topic, clicks a conference link to open a new tab, switches to it, and clicks on a speech application link

Starting URL: https://testerhome.com/topics/21805

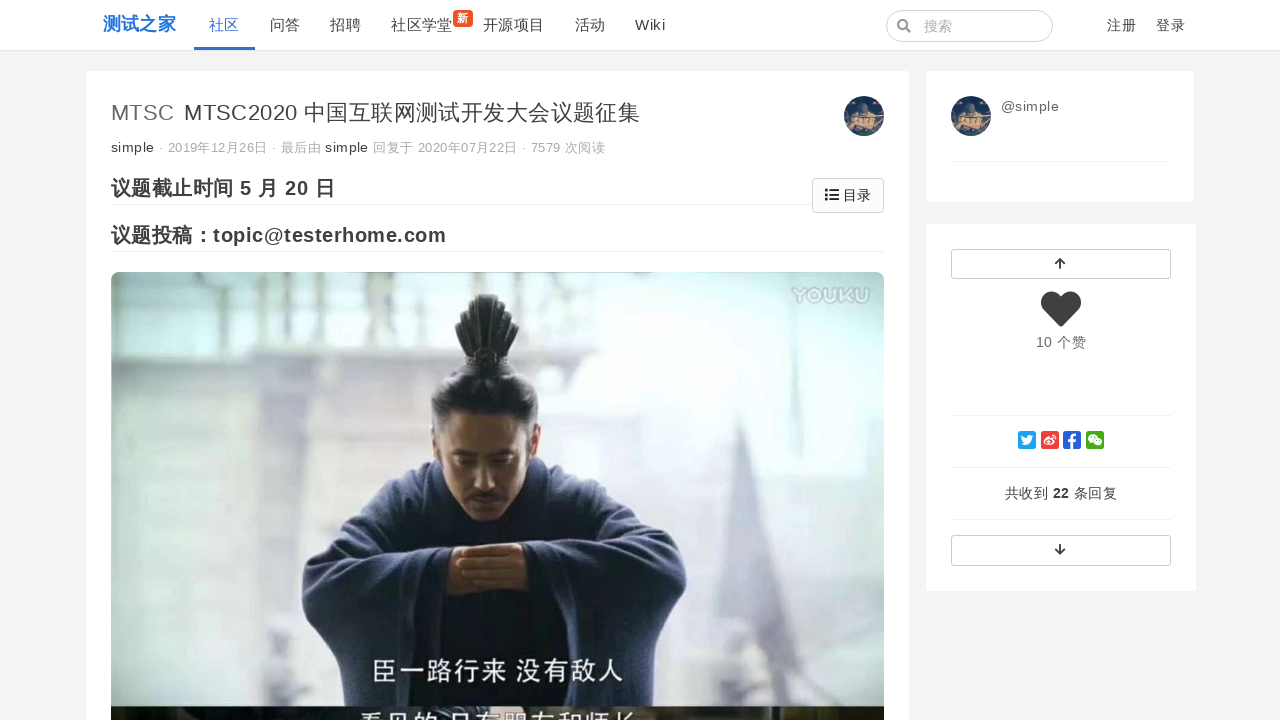

Clicked on conference link '第六届中国互联网测试开发大会' which opens in a new tab at (329, 361) on text=第六届中国互联网测试开发大会
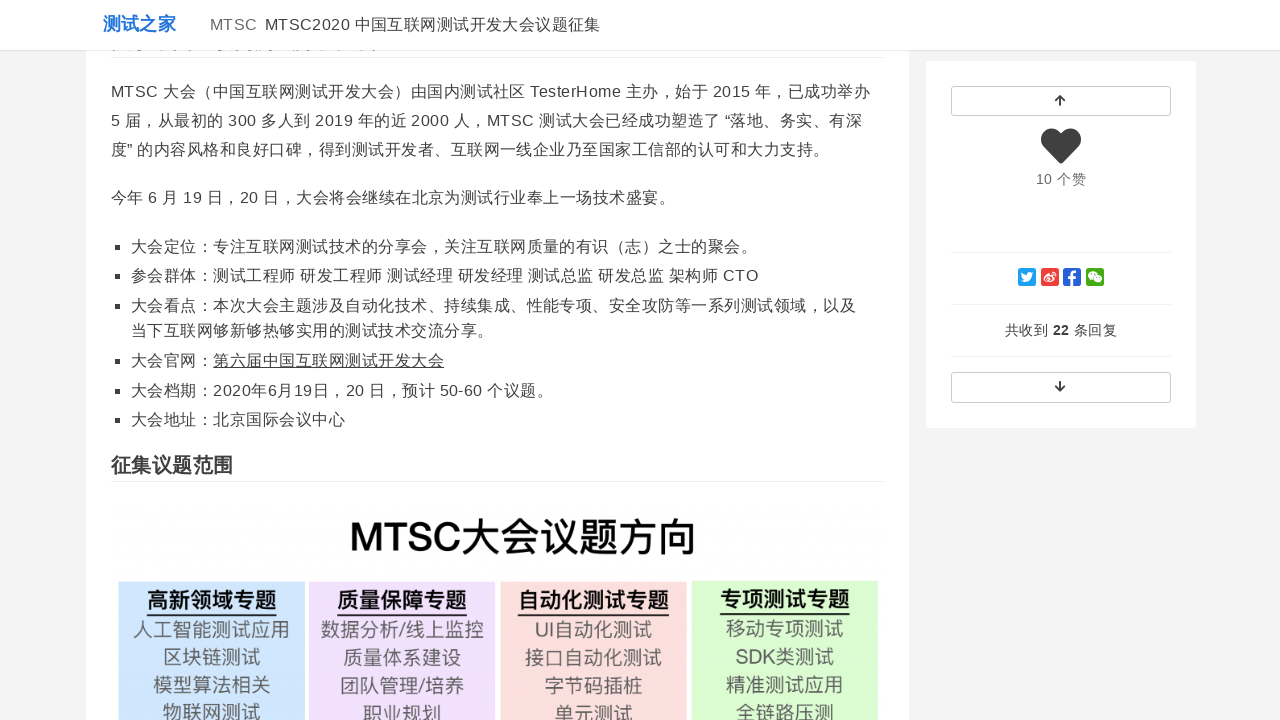

New tab opened and captured
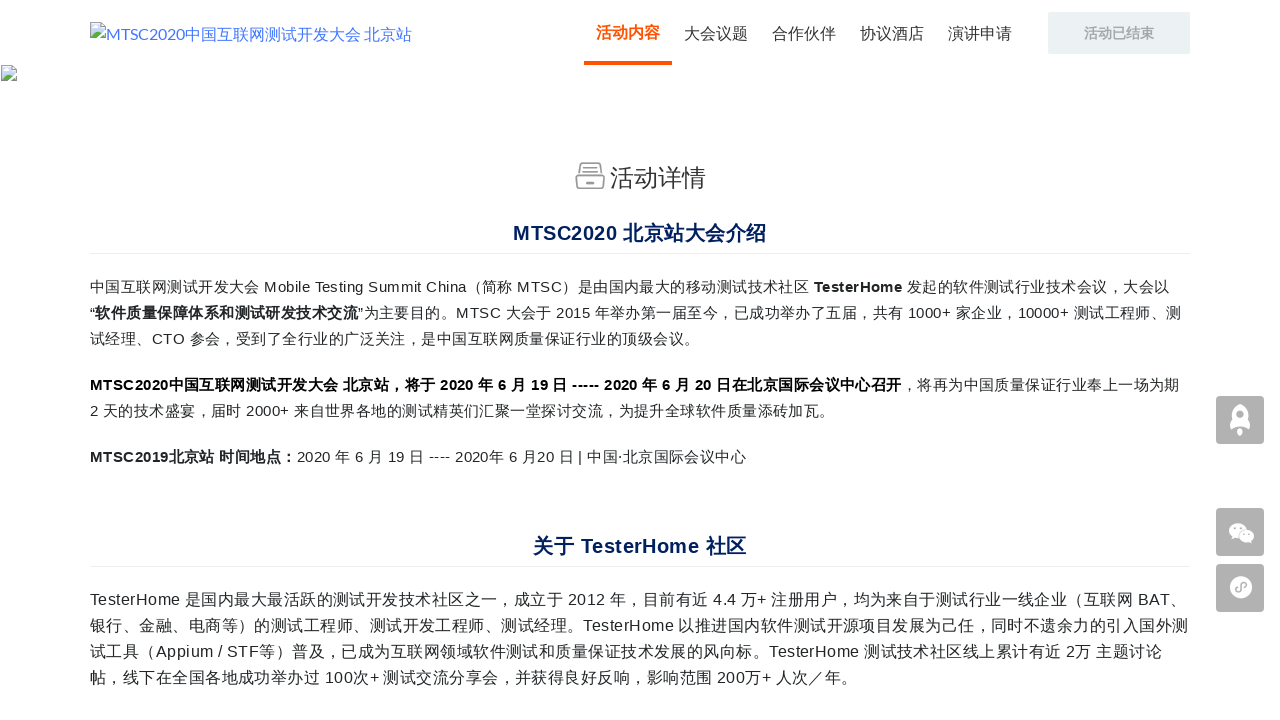

New page loaded
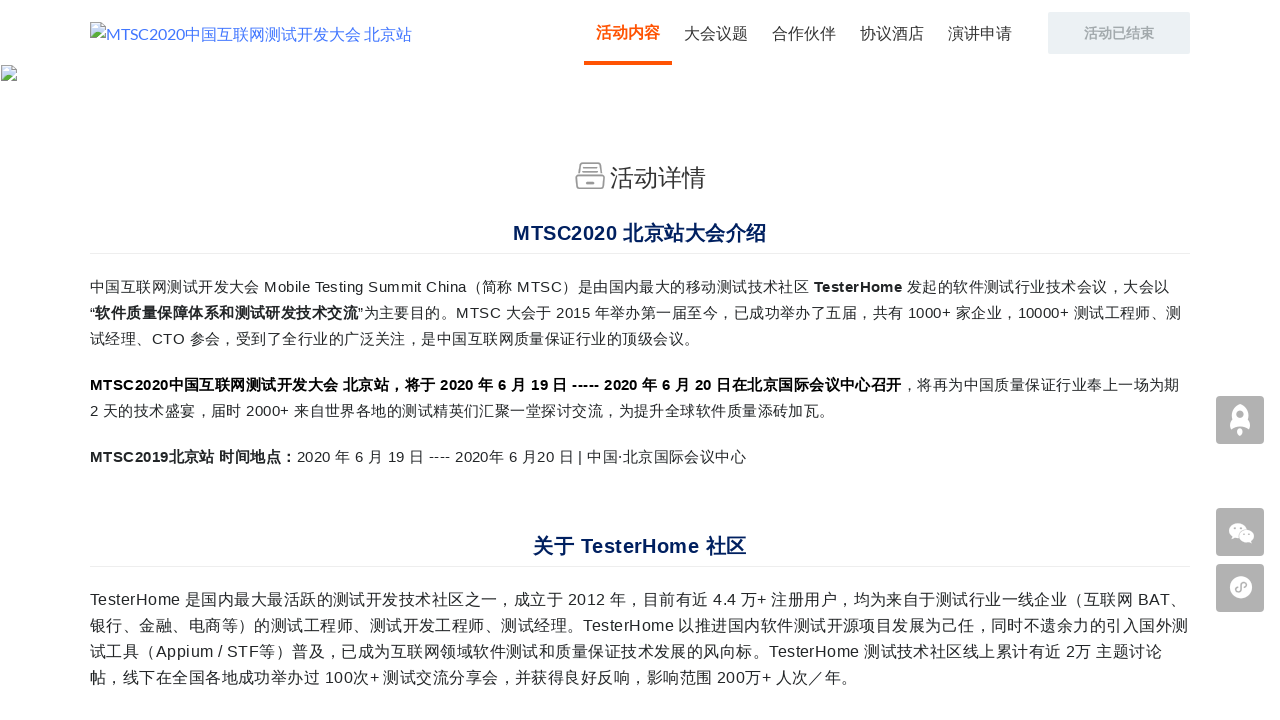

Clicked on speech application link '演讲申请' at (980, 33) on text=演讲申请
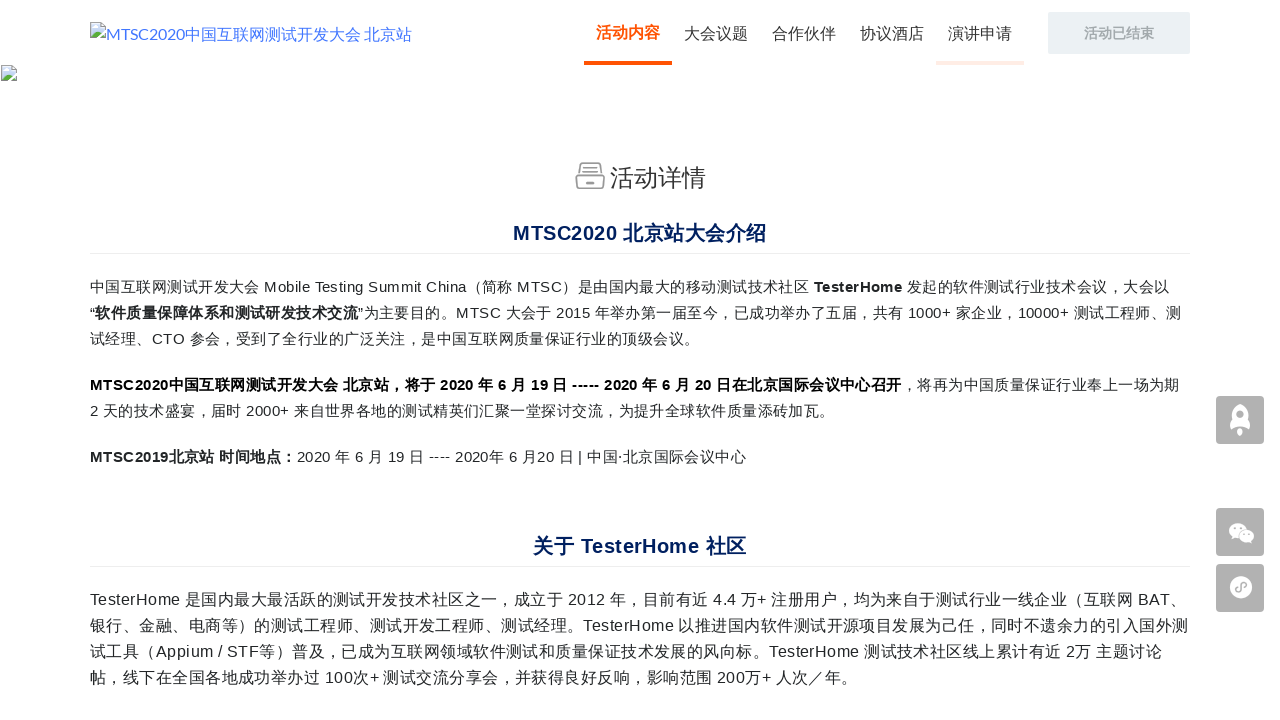

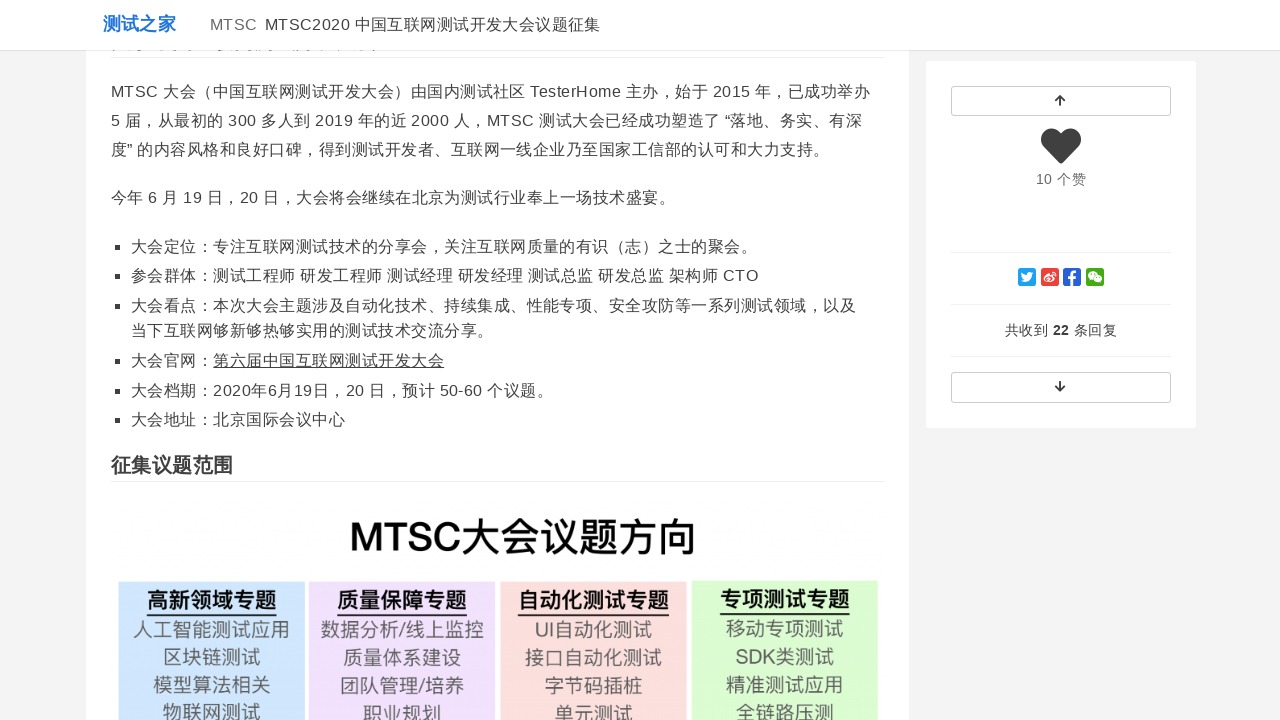